Tests the complete registration flow on a demo automation testing site by filling out a multi-field registration form including personal details, preferences, and submitting the form

Starting URL: https://demo.automationtesting.in/Index.html

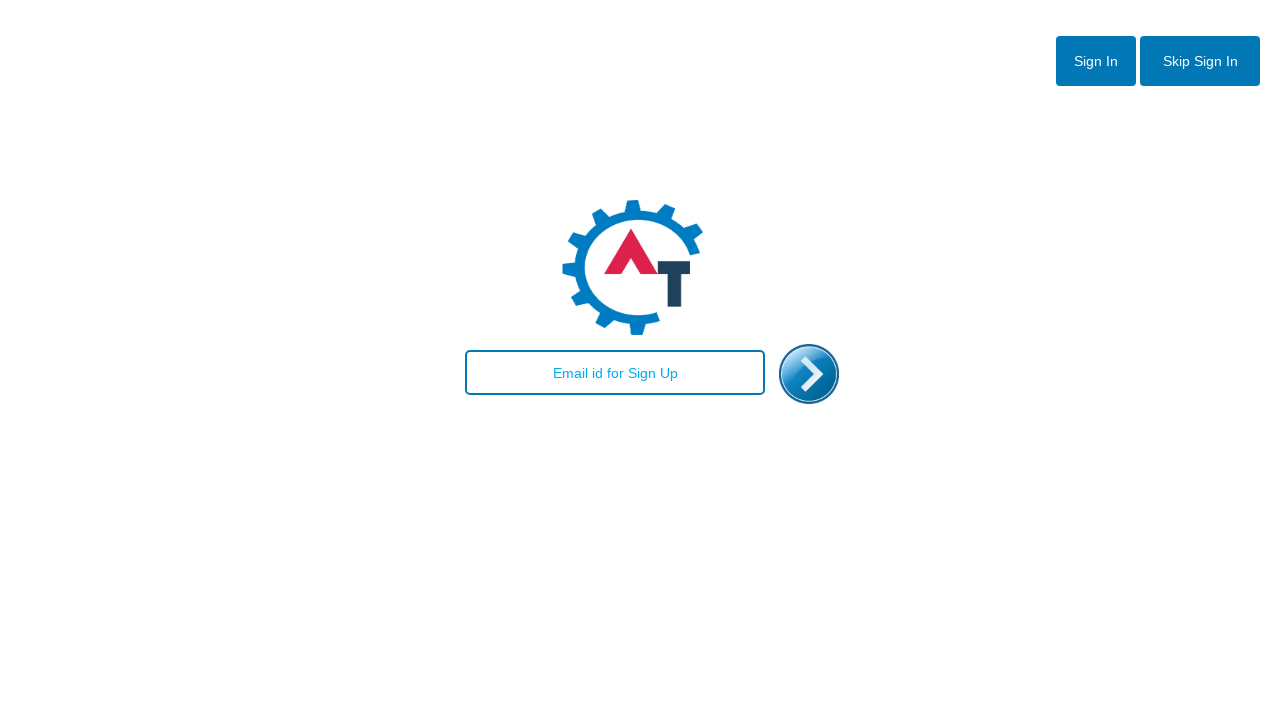

Filled email field with 'test456@gmail.com' on landing page on input#email
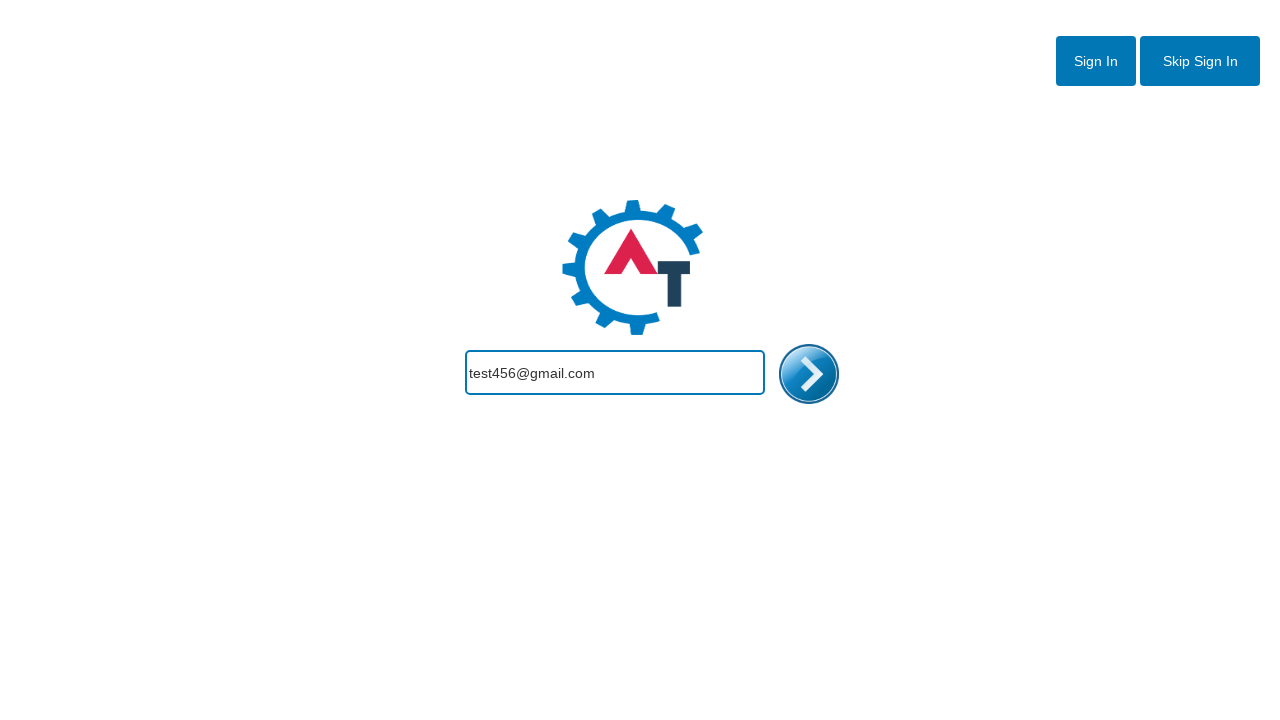

Clicked enter/signup button to proceed to registration form at (809, 374) on img#enterimg
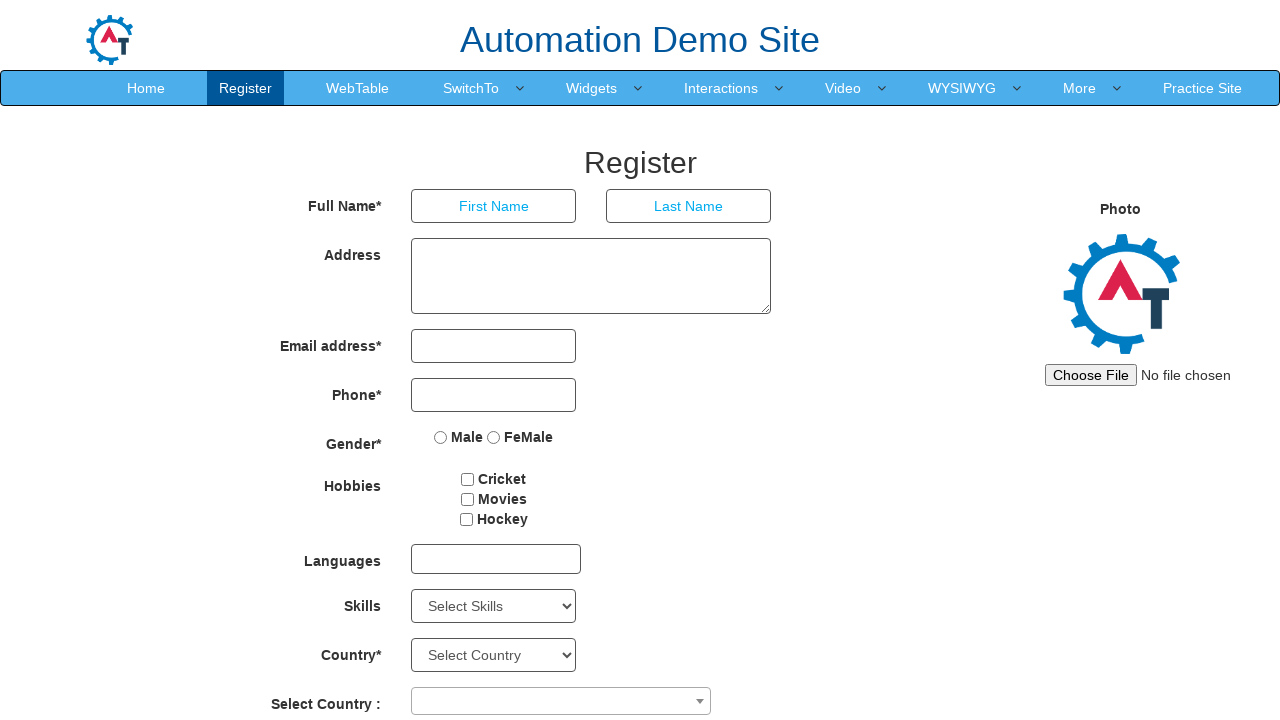

Filled first name field with 'John' on //div//input[@type='text']
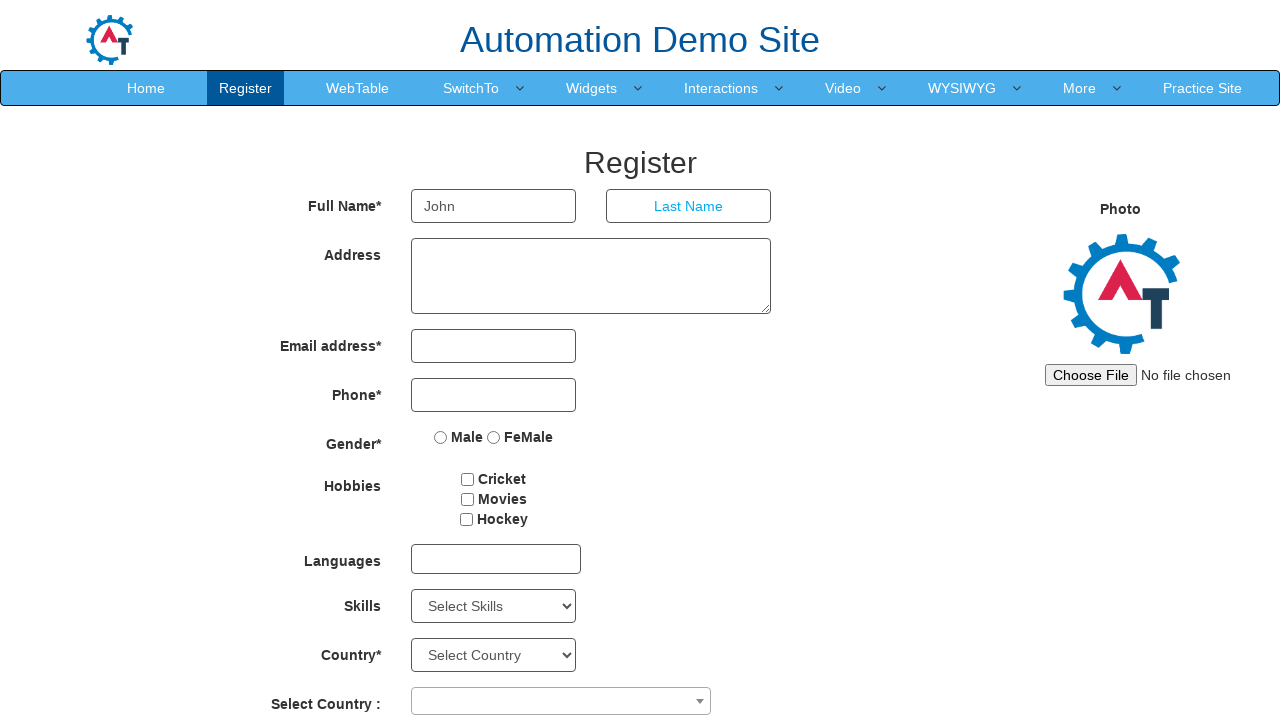

Filled last name field with 'Doe' on (//div//input[@type='text'])[2]
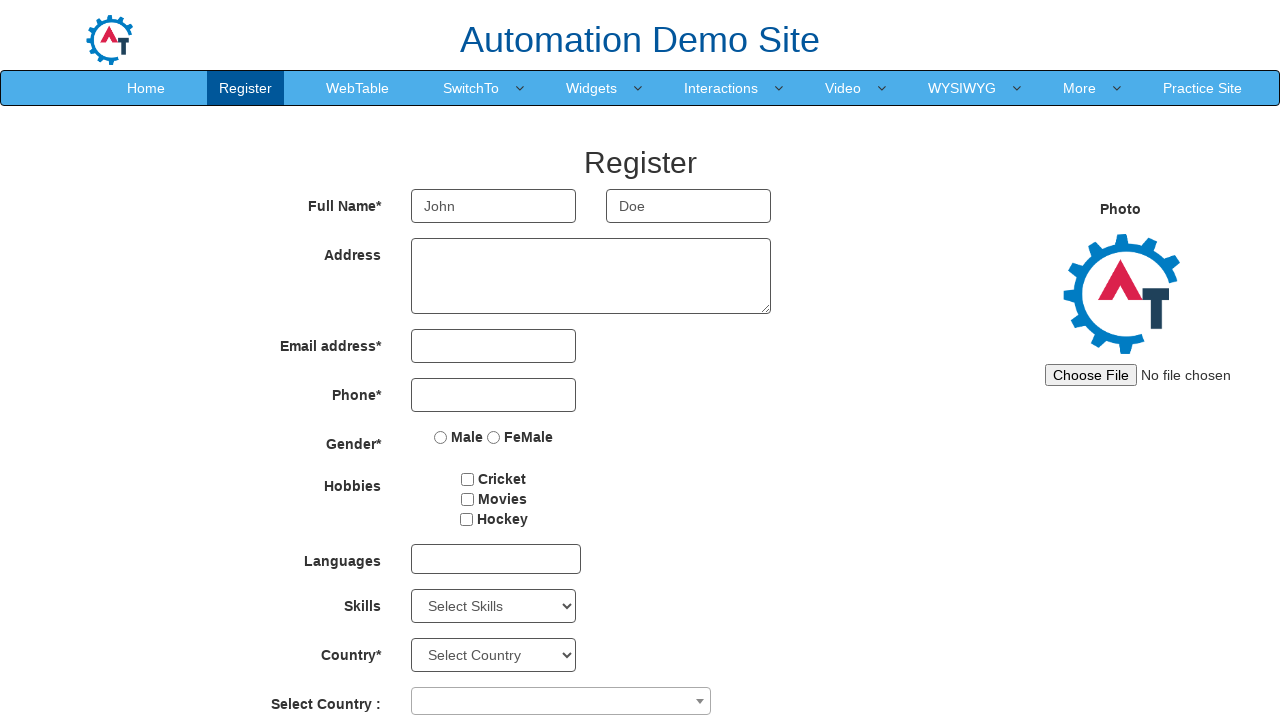

Filled address field with 'New York' on textarea[ng-model='Adress']
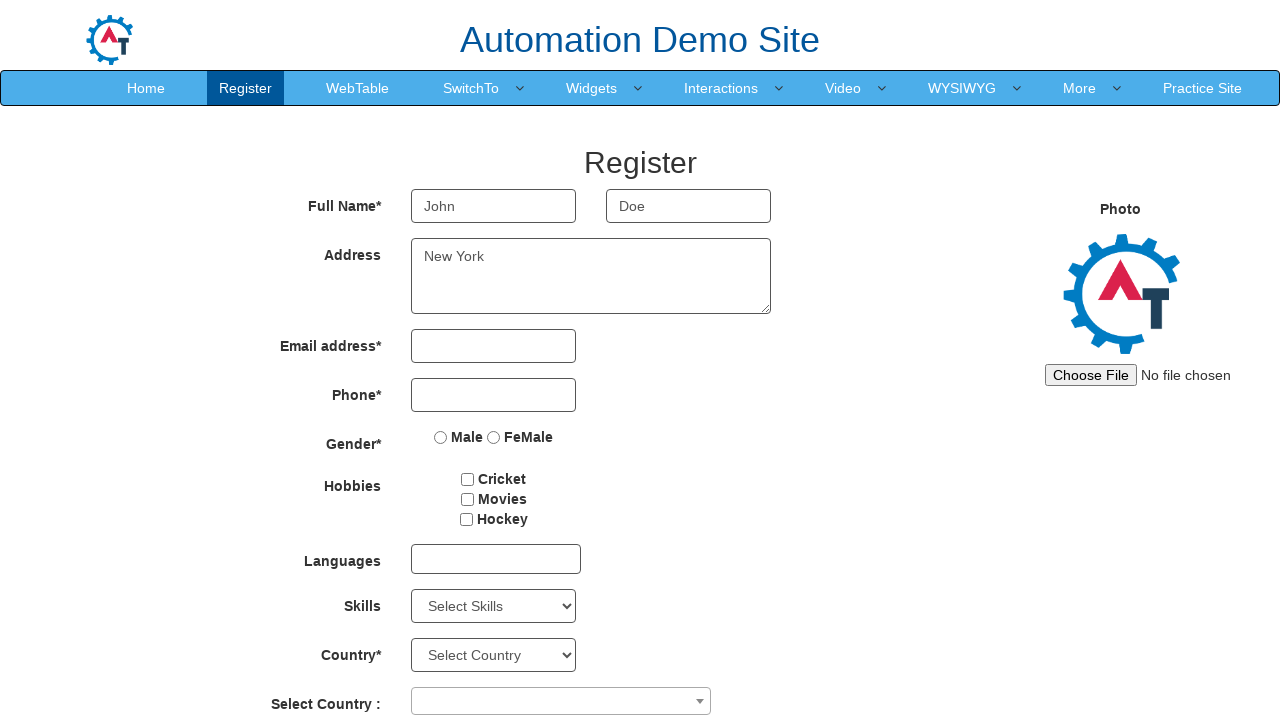

Filled email address field with 'johndoe@example.com' on input[ng-model='EmailAdress']
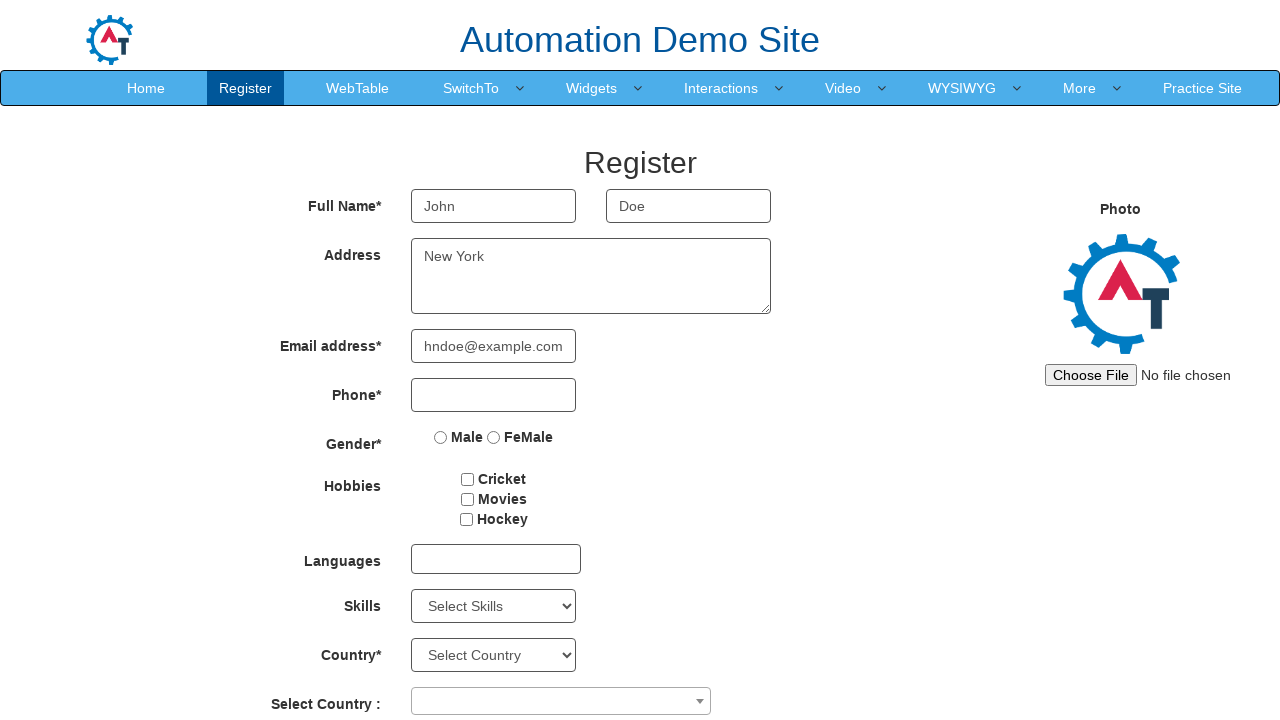

Filled phone number field with '9876543210' on input[ng-model='Phone']
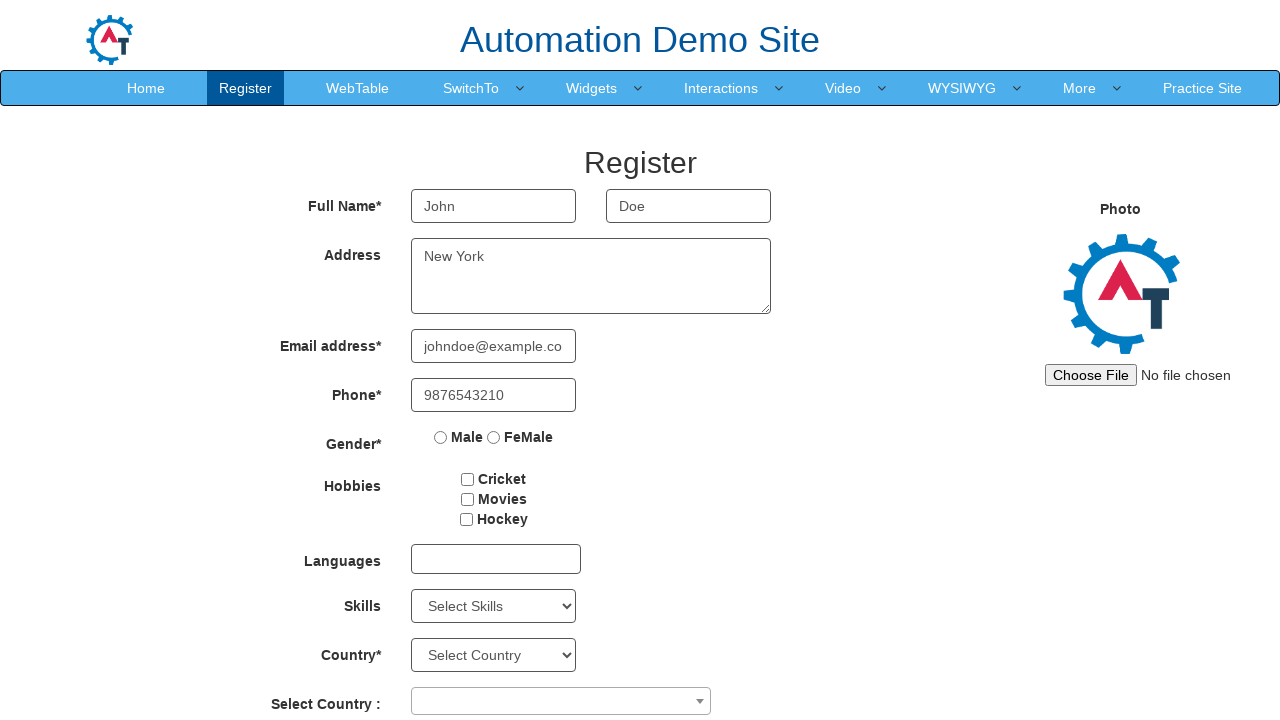

Selected Movies checkbox at (467, 499) on input#checkbox2
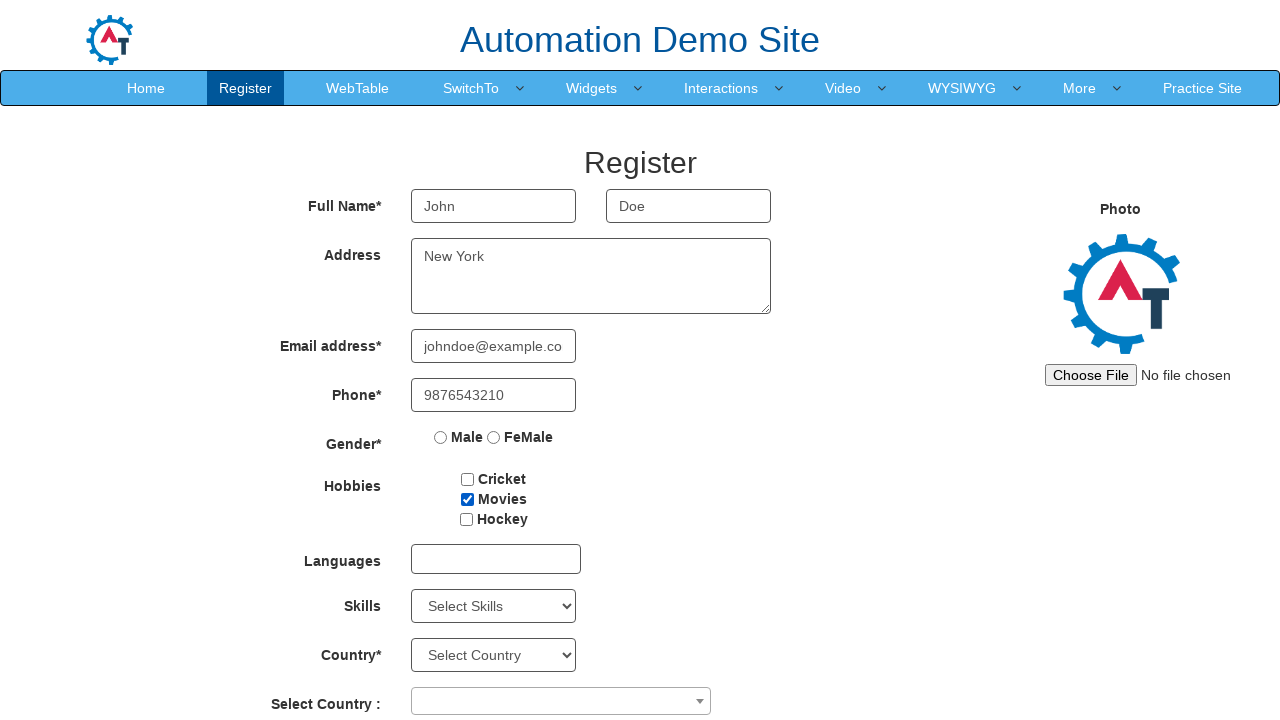

Selected Male radio button at (441, 437) on input[value='Male']
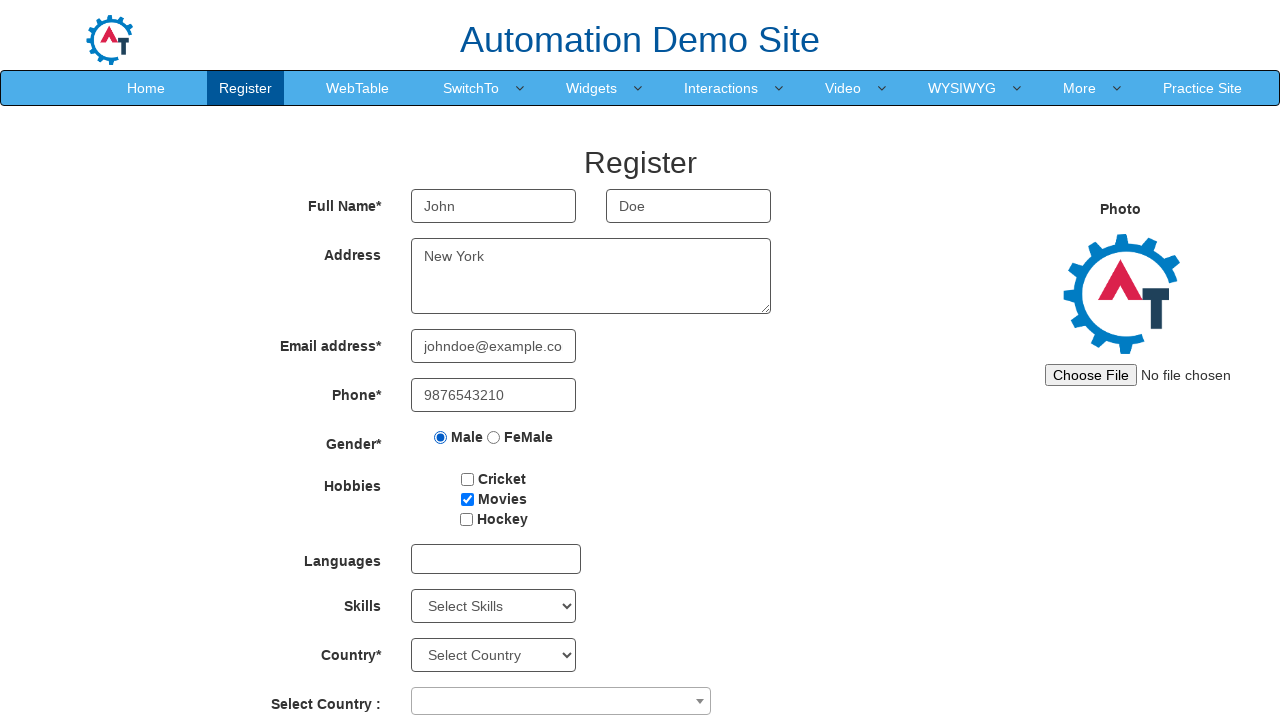

Clicked on language dropdown to open options at (496, 559) on div#msdd
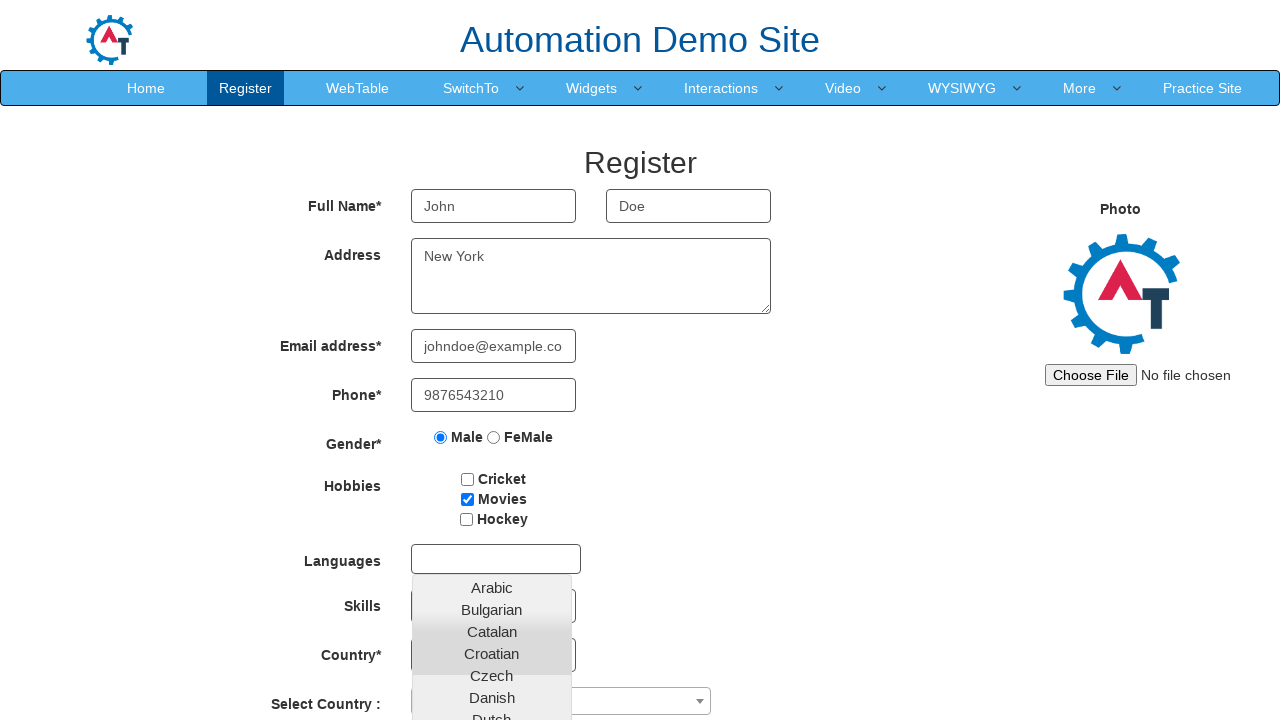

Selected Arabic language from dropdown at (492, 587) on a:text('Arabic')
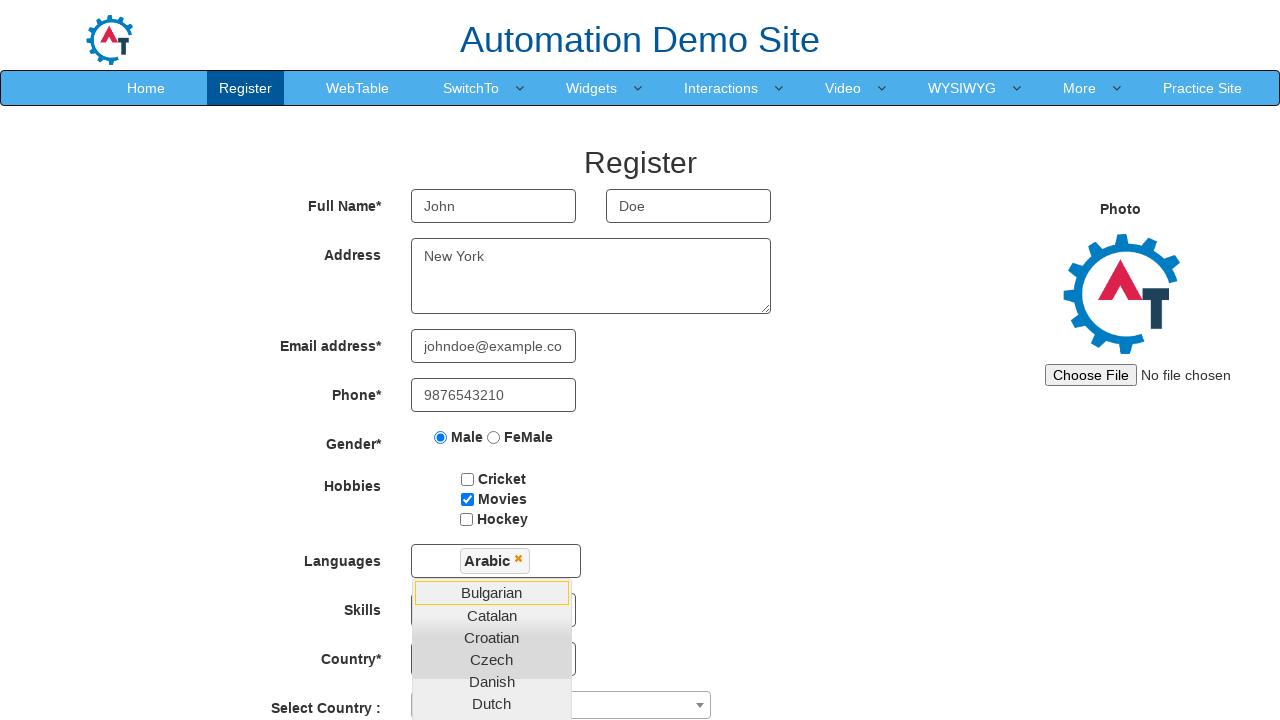

Selected English language from dropdown at (492, 712) on a:text('English')
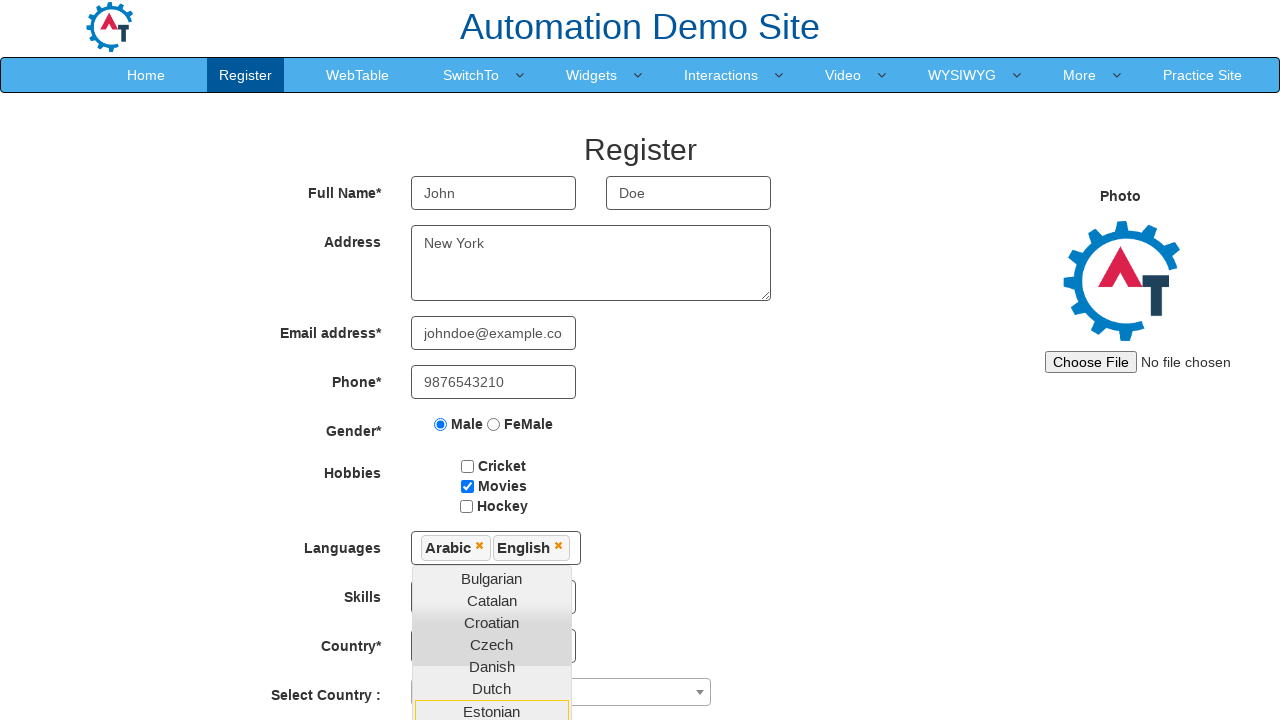

Selected 'Unix' from skills dropdown on select#Skills
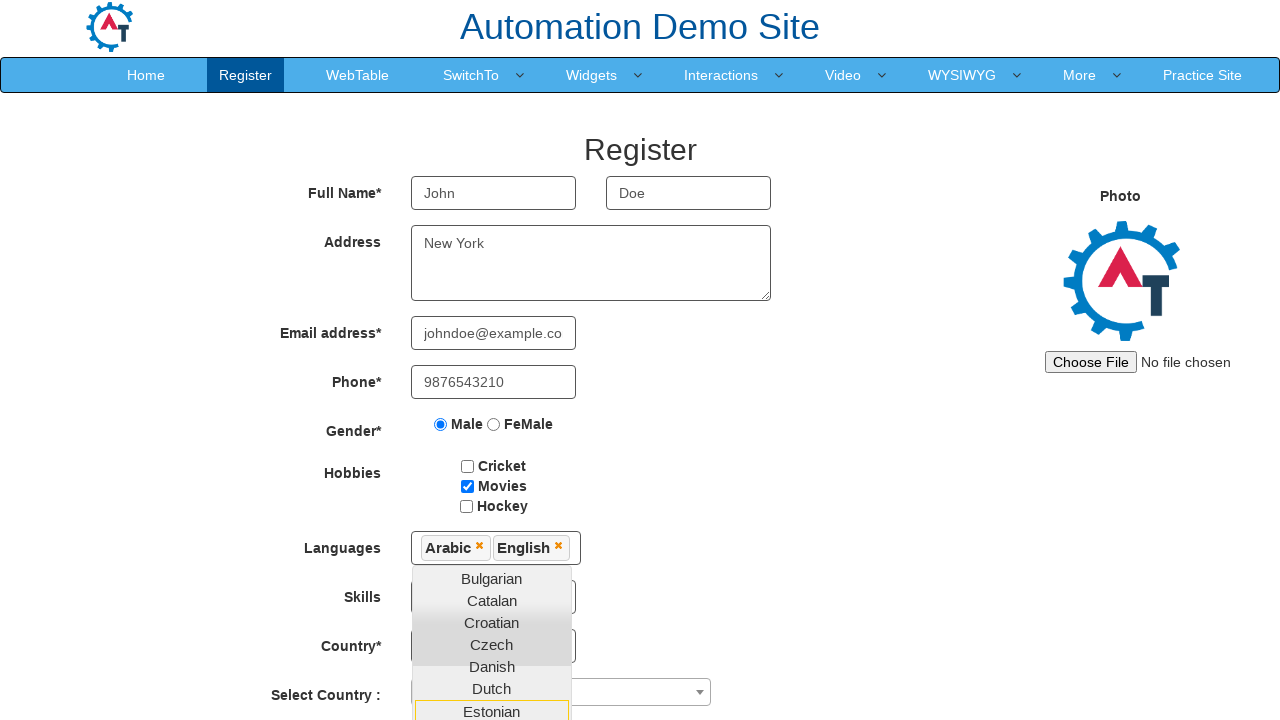

Selected 'India' from country dropdown on select#country
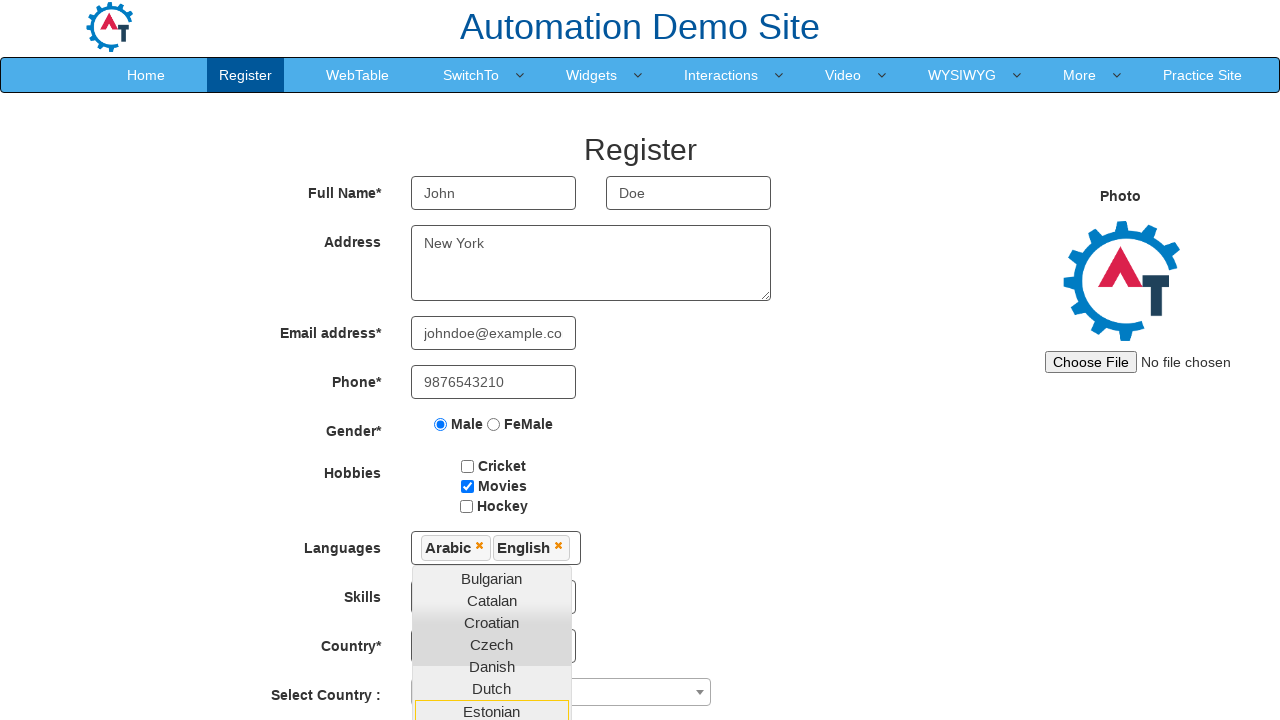

Selected birth year '1992' from year dropdown on select#yearbox
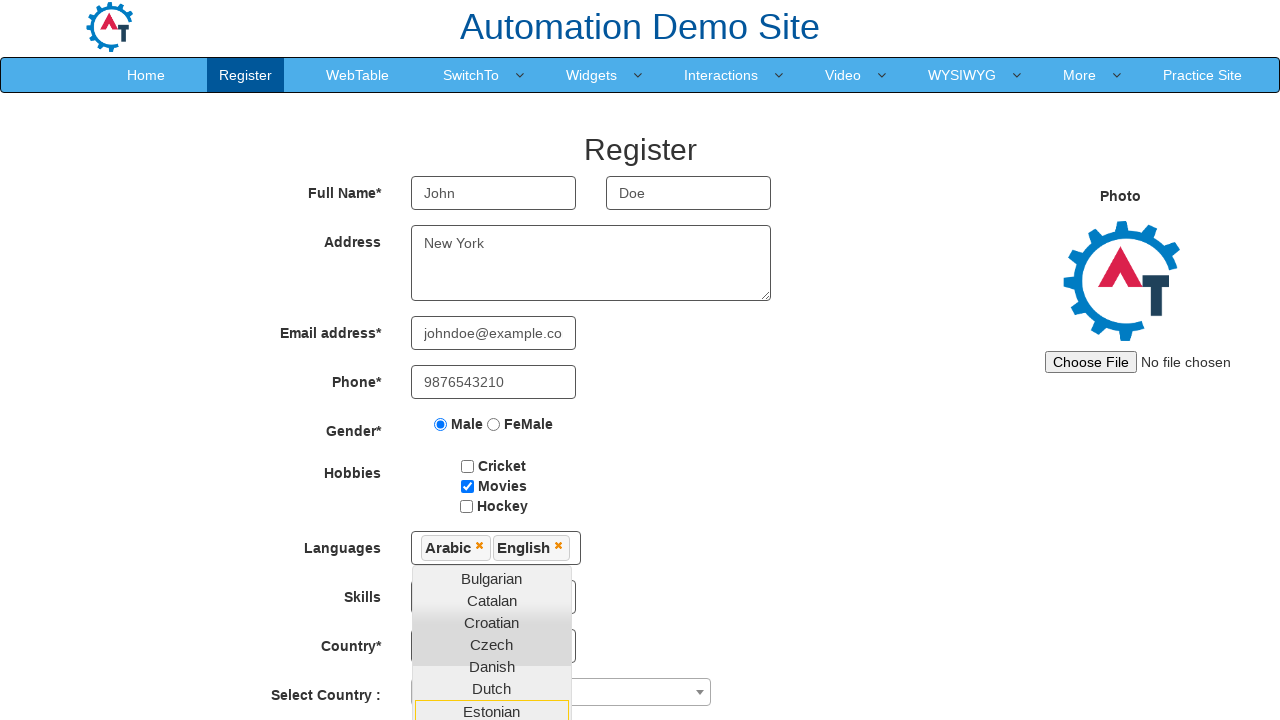

Selected birth month 'September' from month dropdown on select[ng-model='monthbox']
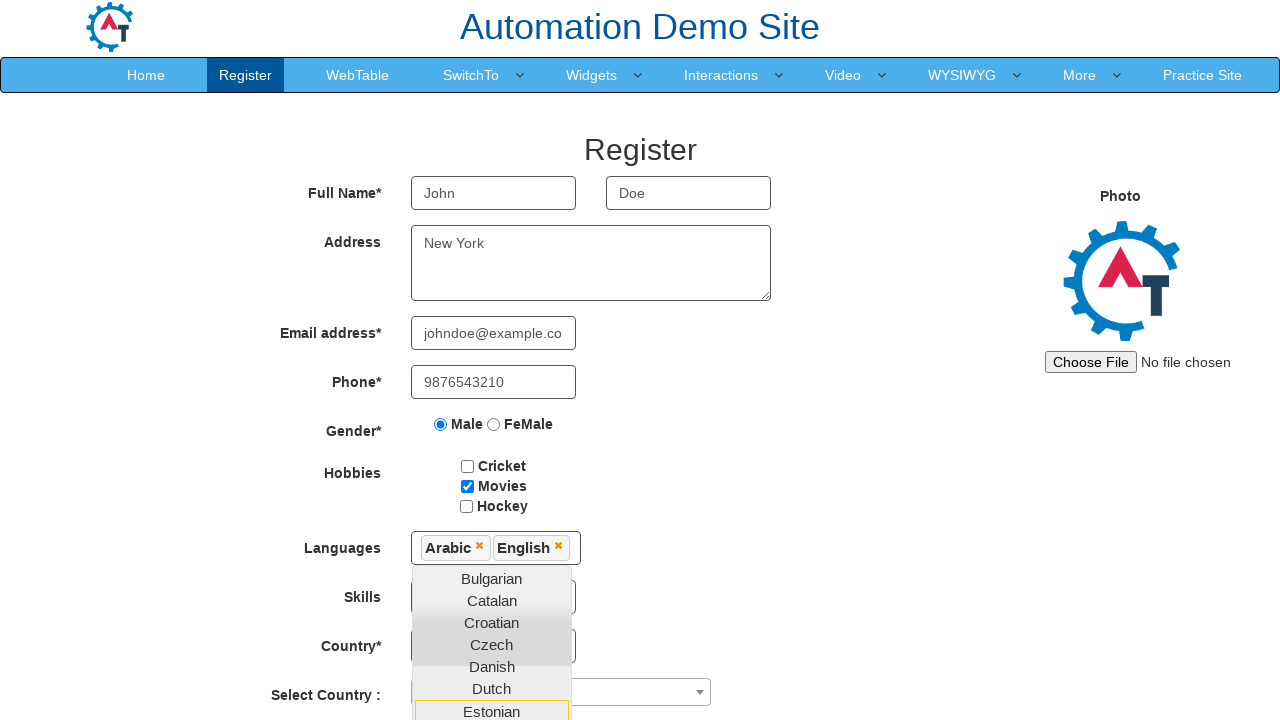

Selected birth day '24' from day dropdown on select#daybox
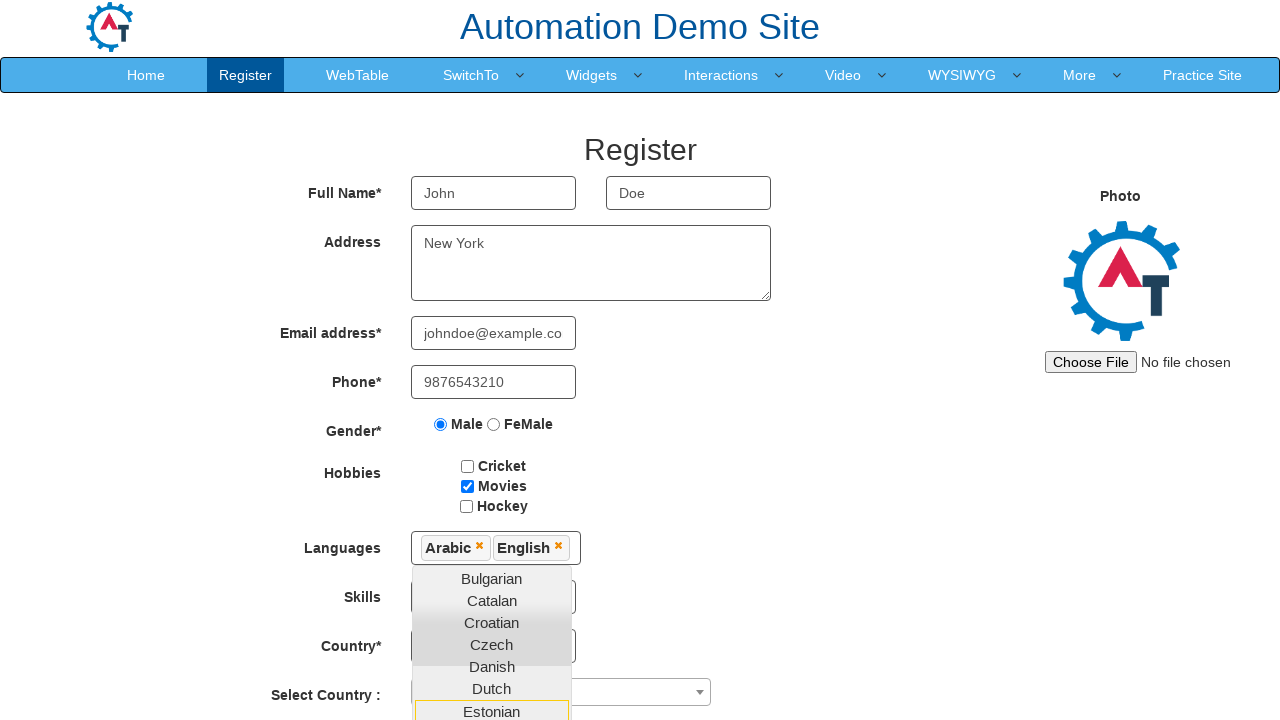

Filled password field with 'SecurePass123' on input#firstpassword
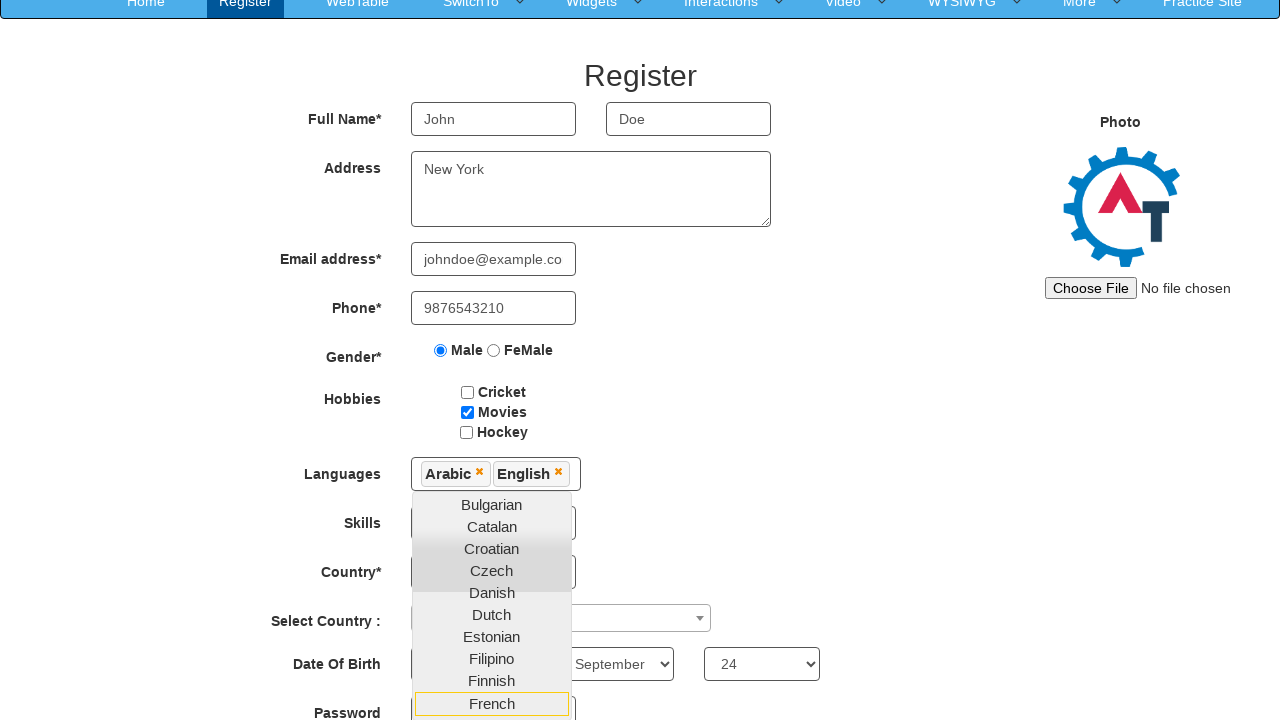

Confirmed password by filling second password field with 'SecurePass123' on input#secondpassword
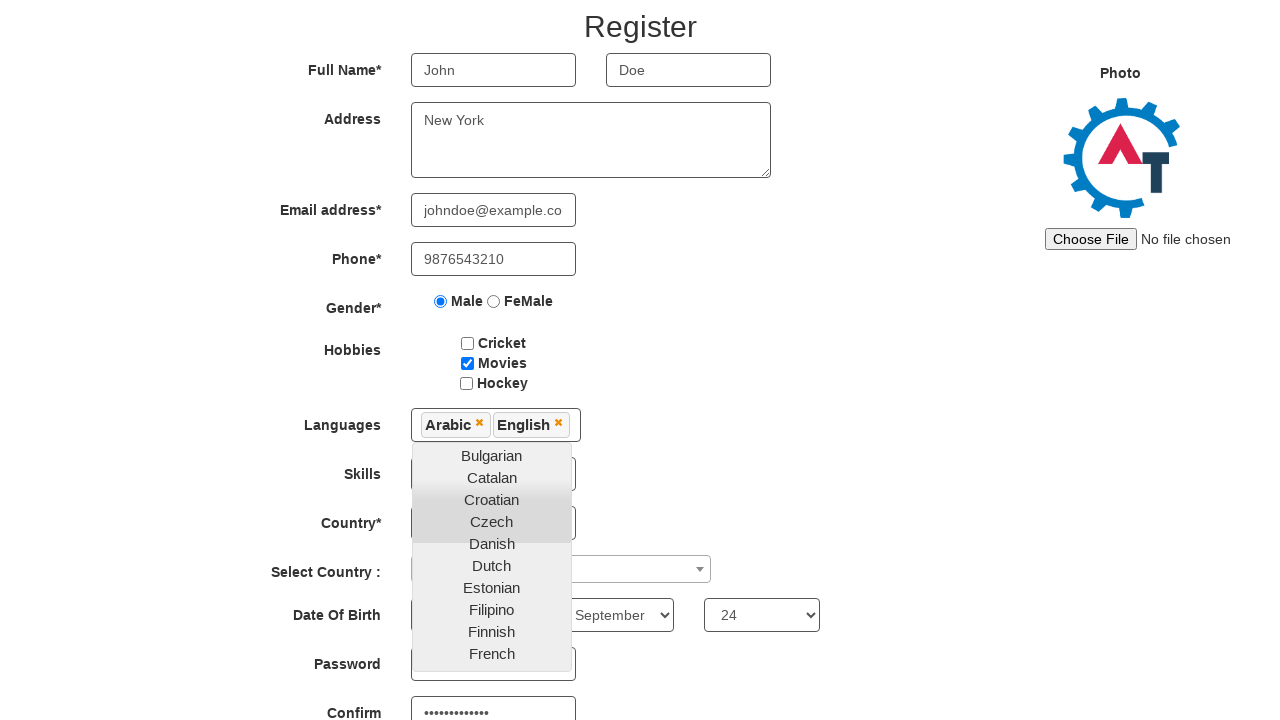

Clicked submit button to register the account at (572, 623) on button#submitbtn
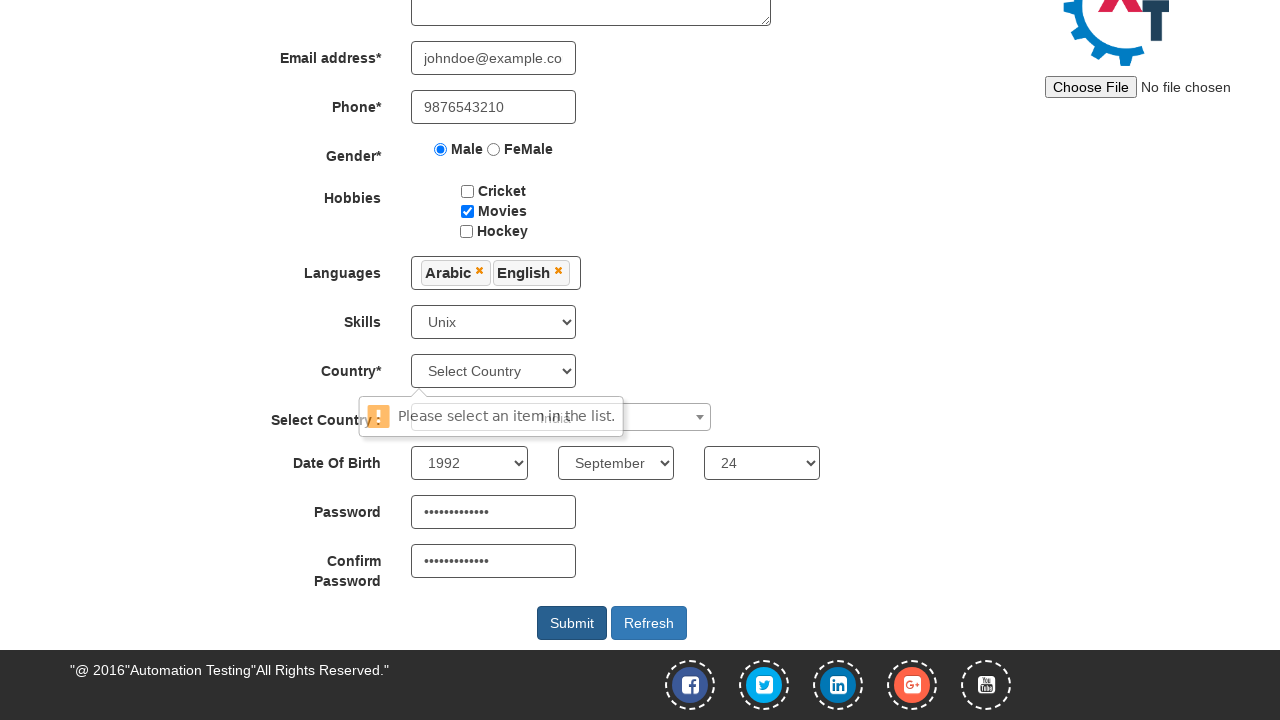

Waited 3 seconds for form submission to complete
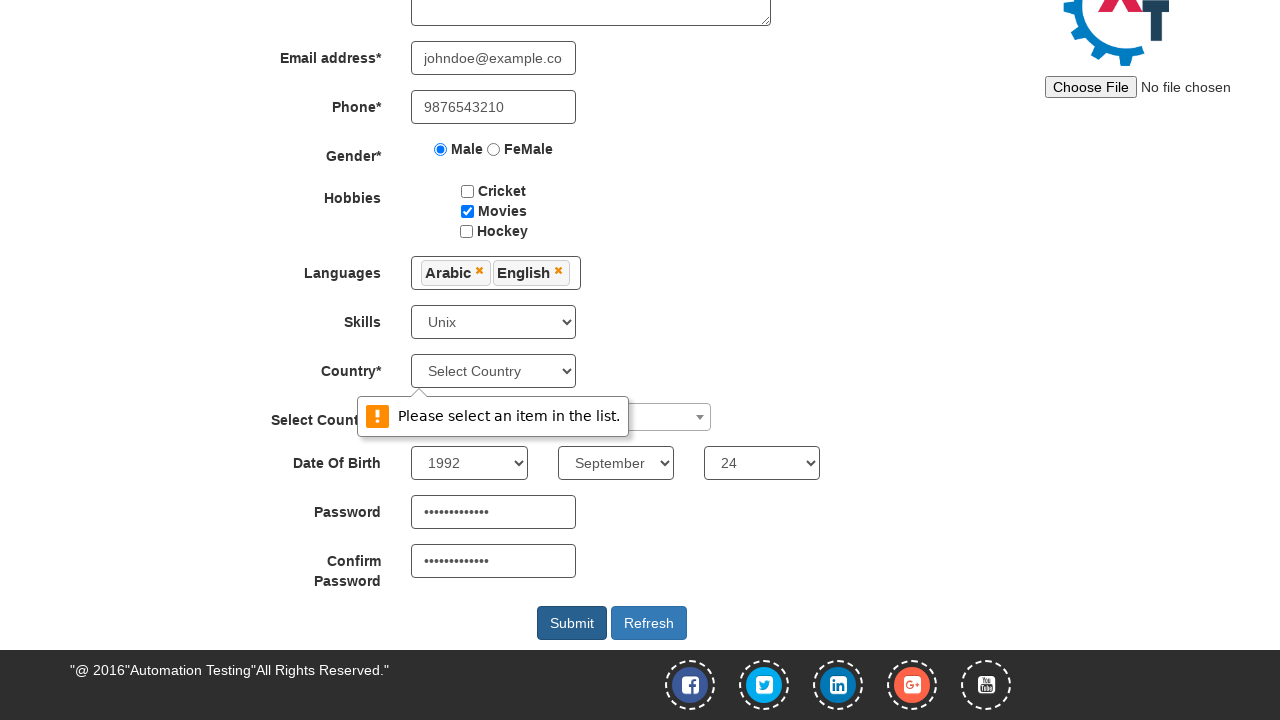

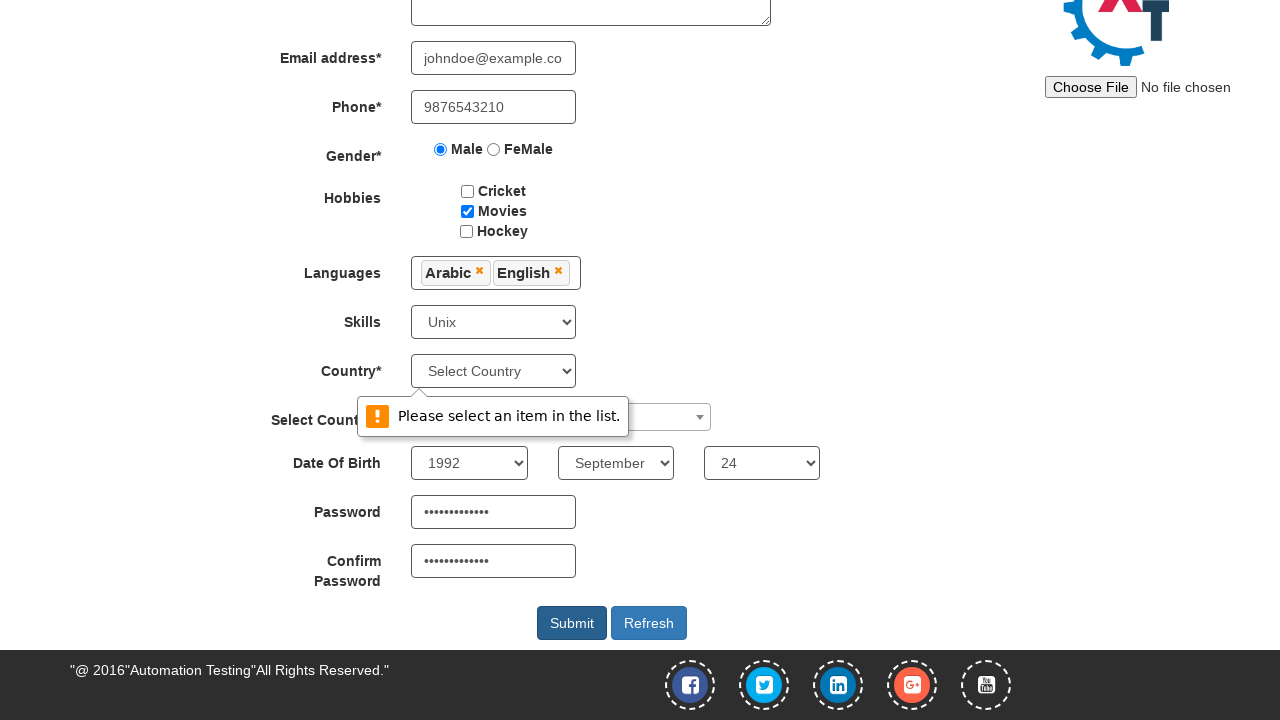